Navigates to the Widgets section of DemoQA

Starting URL: https://demoqa.com/

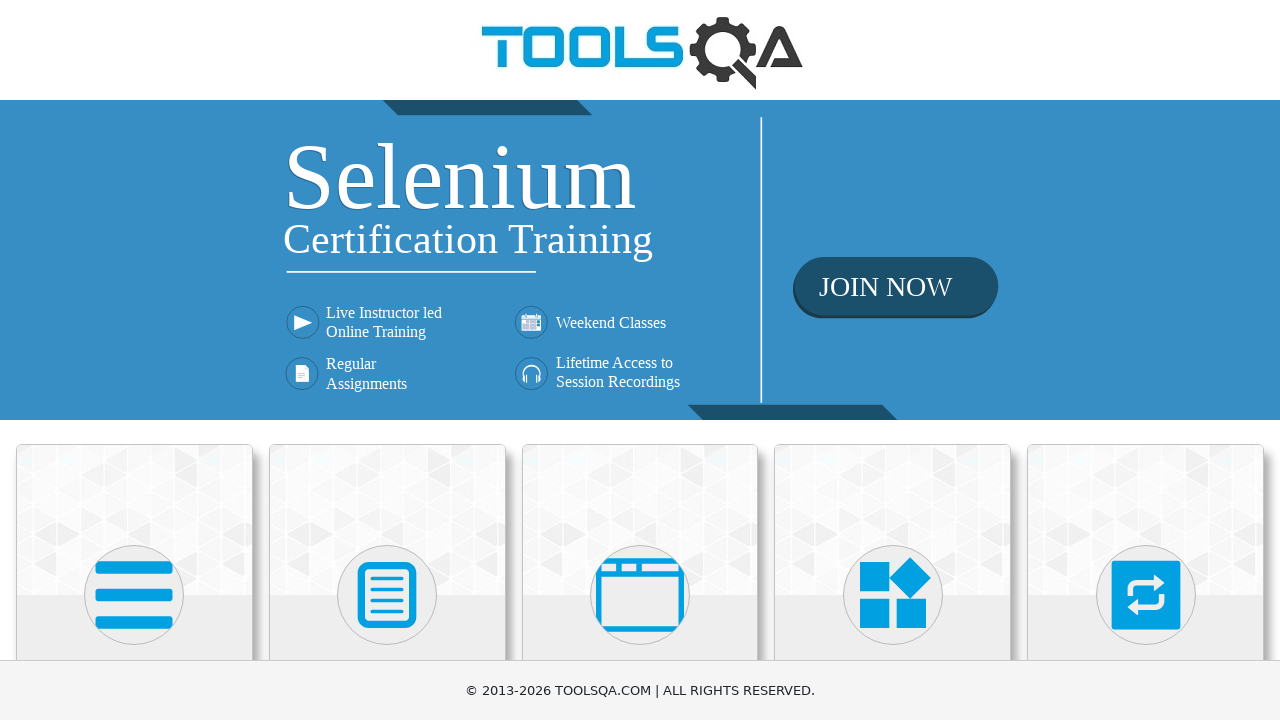

Clicked on Widgets card to navigate to Widgets section at (893, 360) on xpath=//h5[contains(text(),'Widgets')]
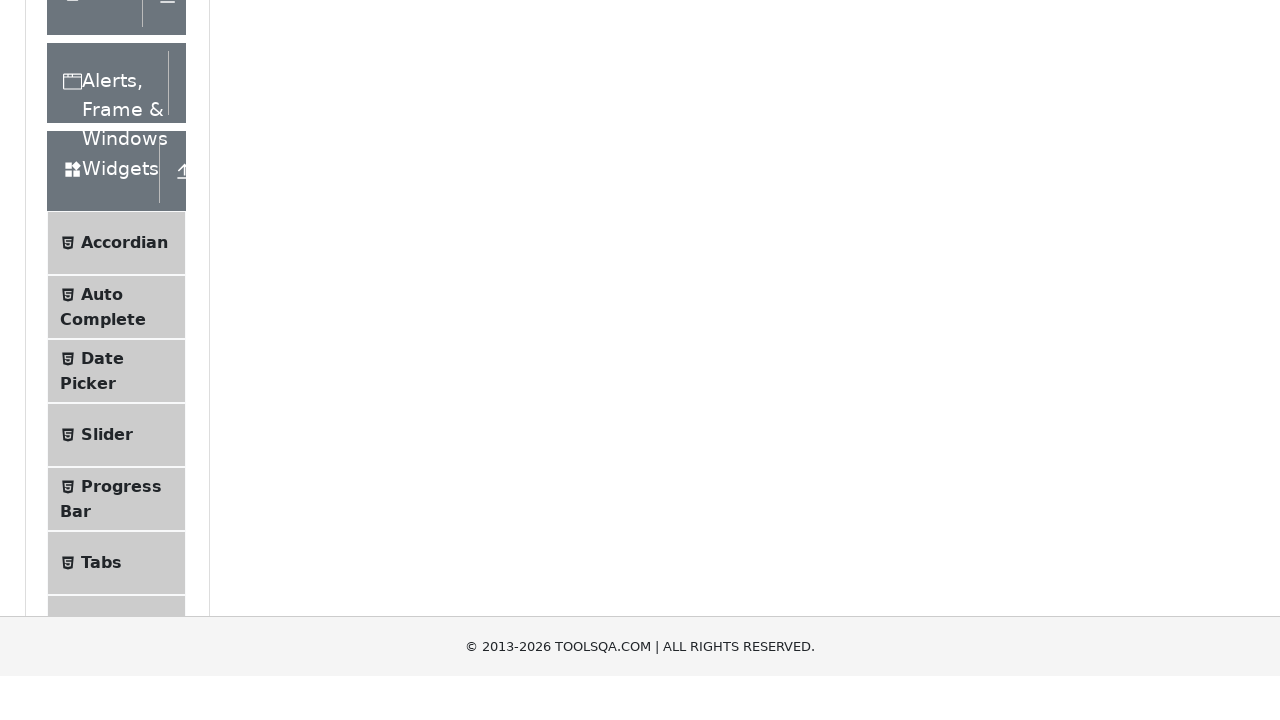

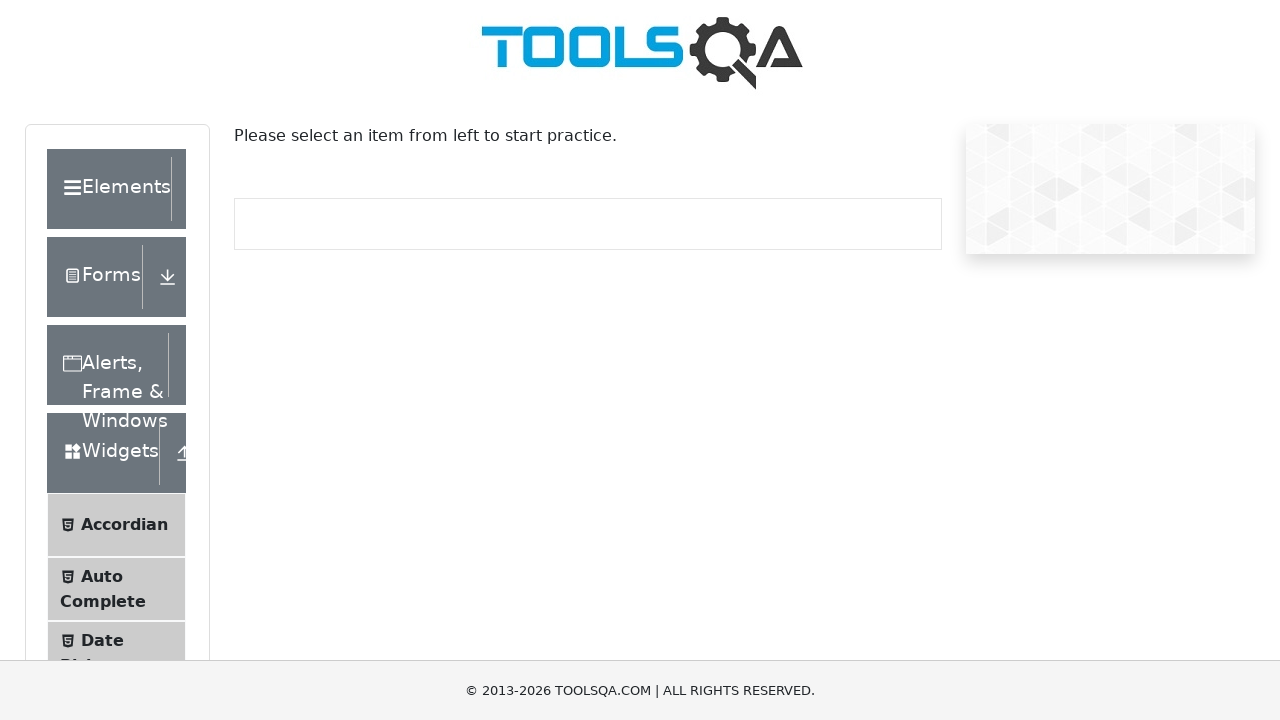